Tests dynamic control functionality by clicking the Enable button and verifying that the Disable button becomes visible

Starting URL: https://the-internet.herokuapp.com/dynamic_controls

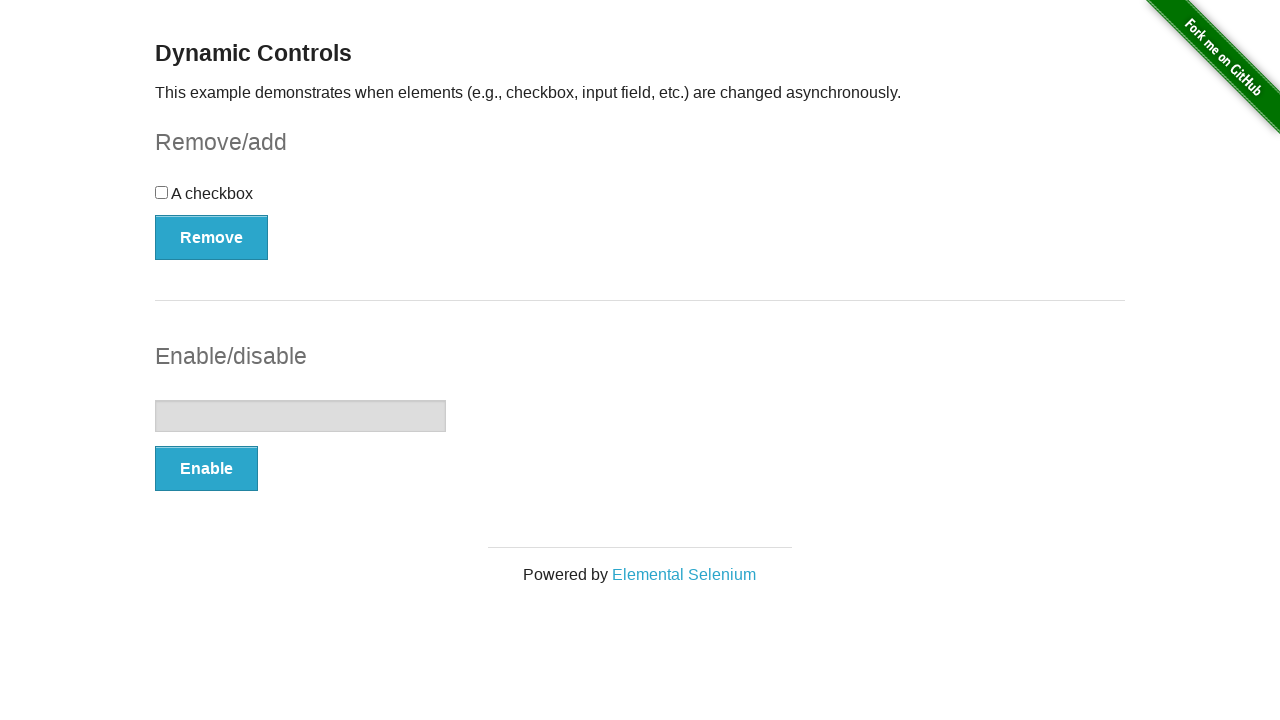

Clicked the Enable button at (206, 469) on button:has-text('Enable')
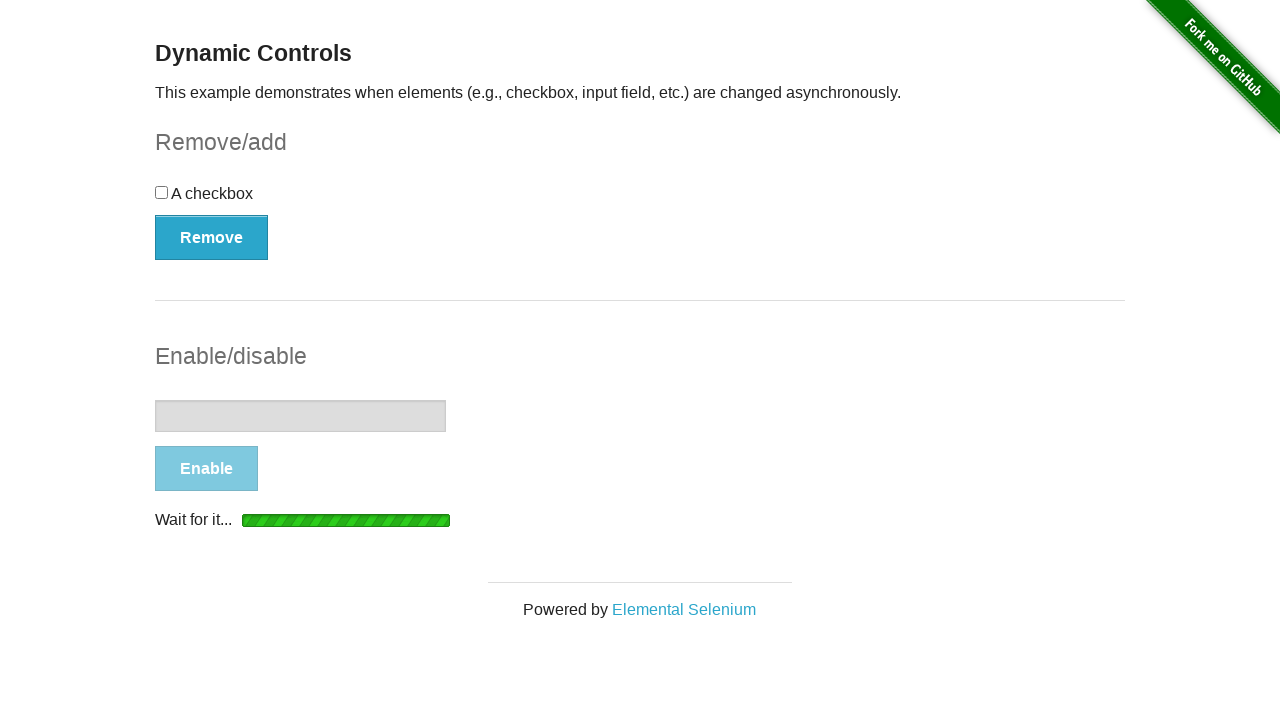

Waited for and verified the Disable button is visible
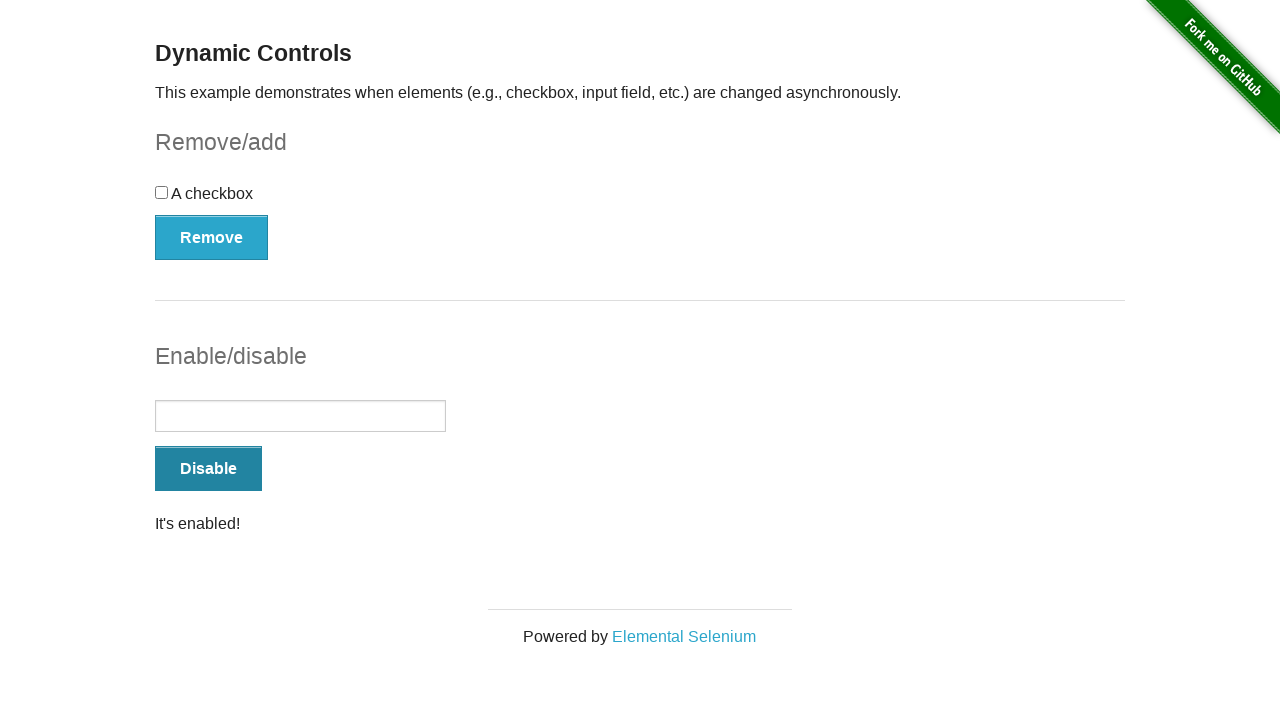

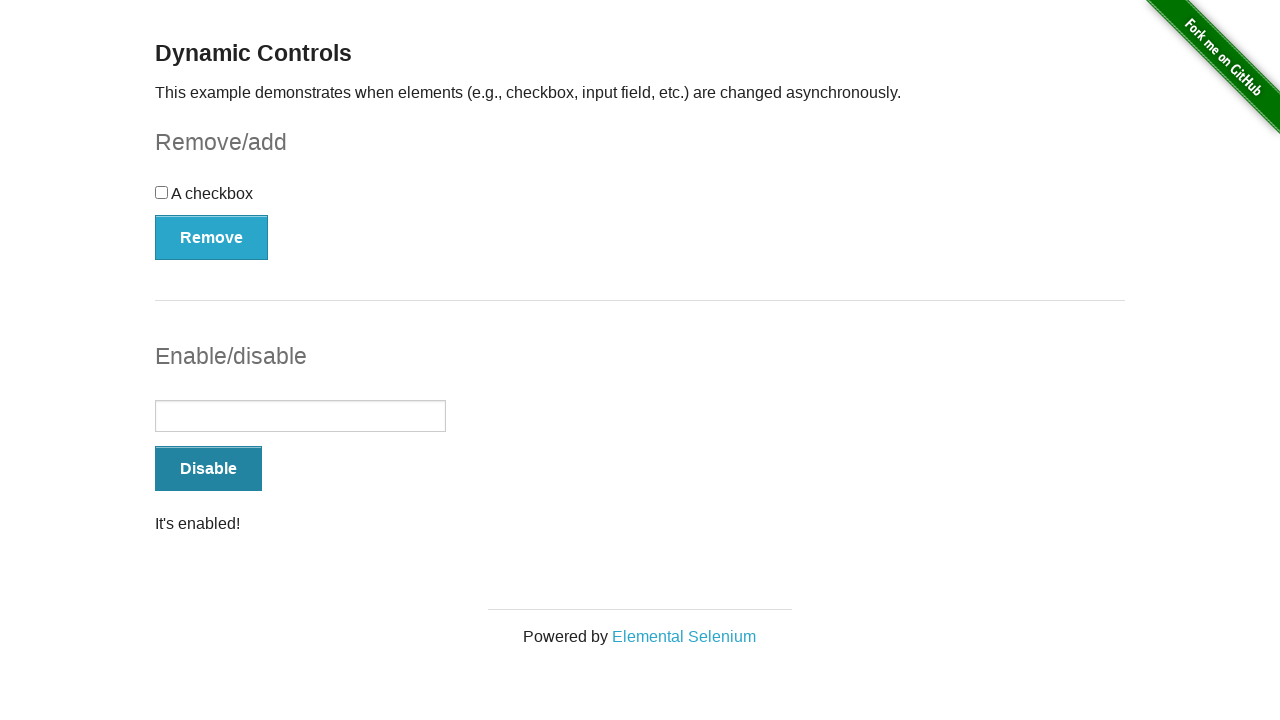